Tests clicking a button identified by its CSS class using a complex XPath selector that handles dynamic class attribute ordering on the UI Testing Playground site

Starting URL: http://uitestingplayground.com/classattr

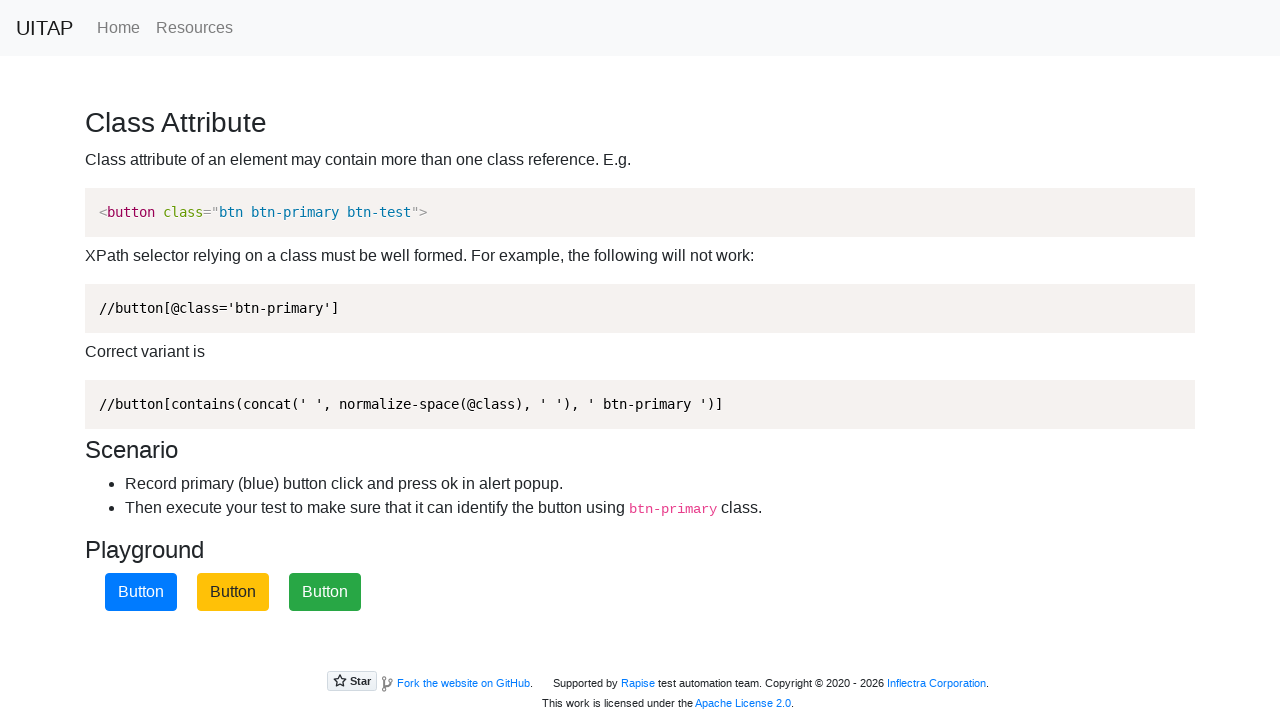

Navigated to UI Testing Playground class attribute test page
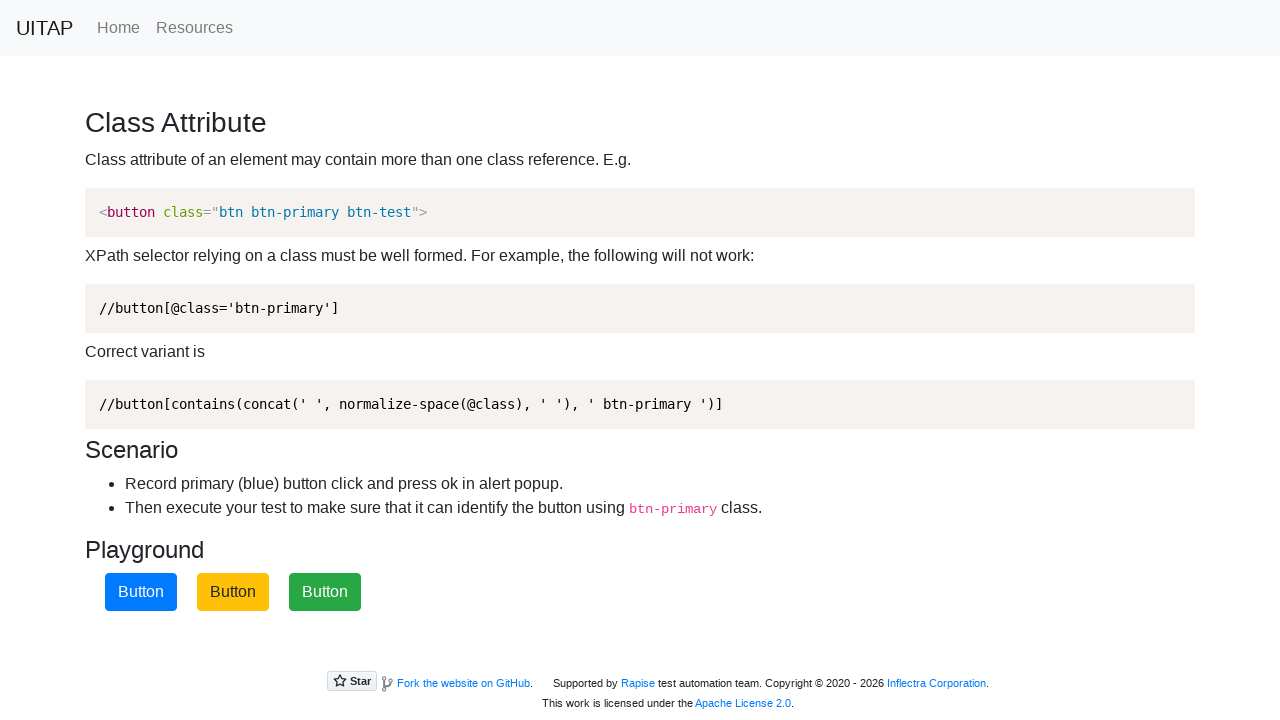

Clicked the blue button identified by btn-primary class selector at (141, 592) on button.btn-primary
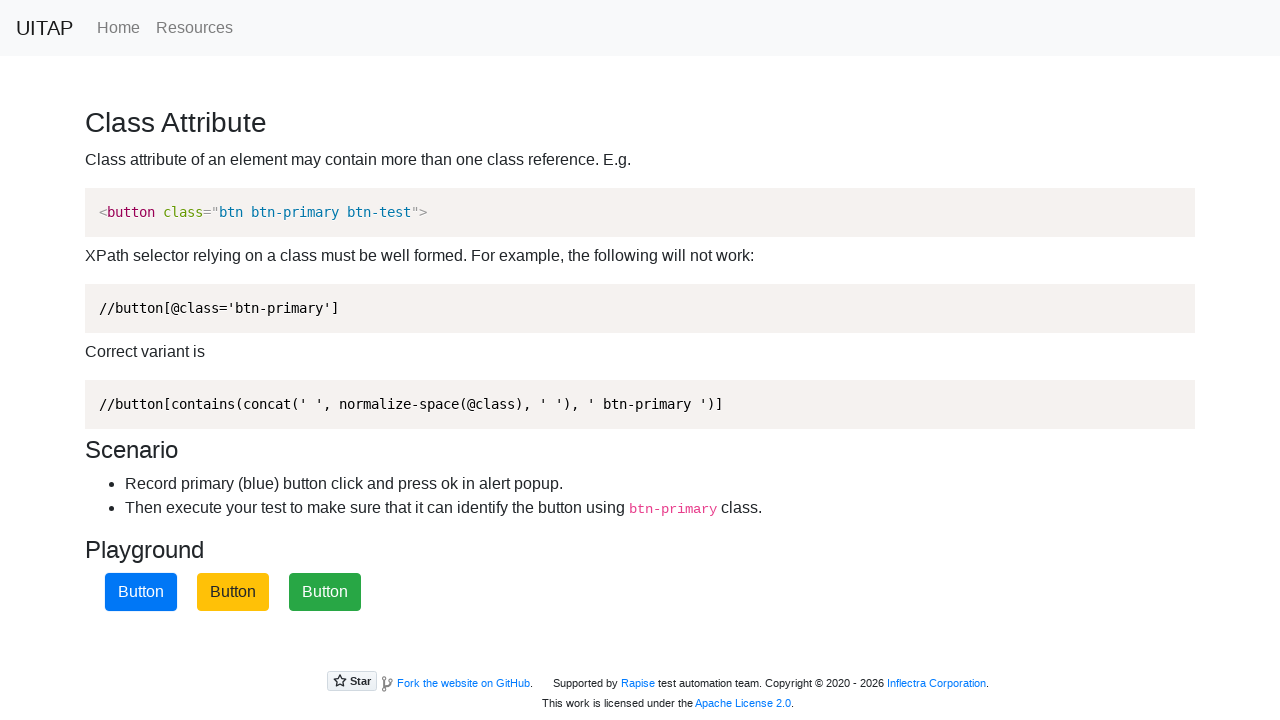

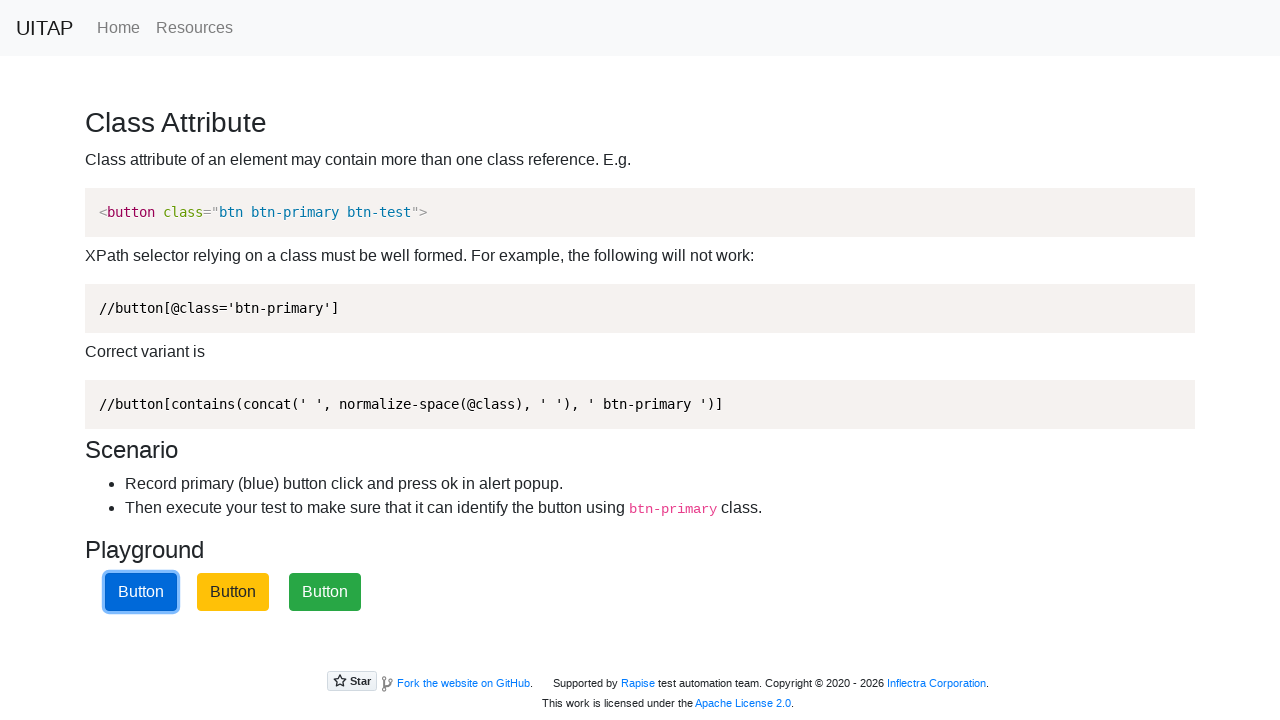